Tests date picker by clicking on it and selecting a specific date (10th) from the calendar

Starting URL: https://jqueryui.com/datepicker/

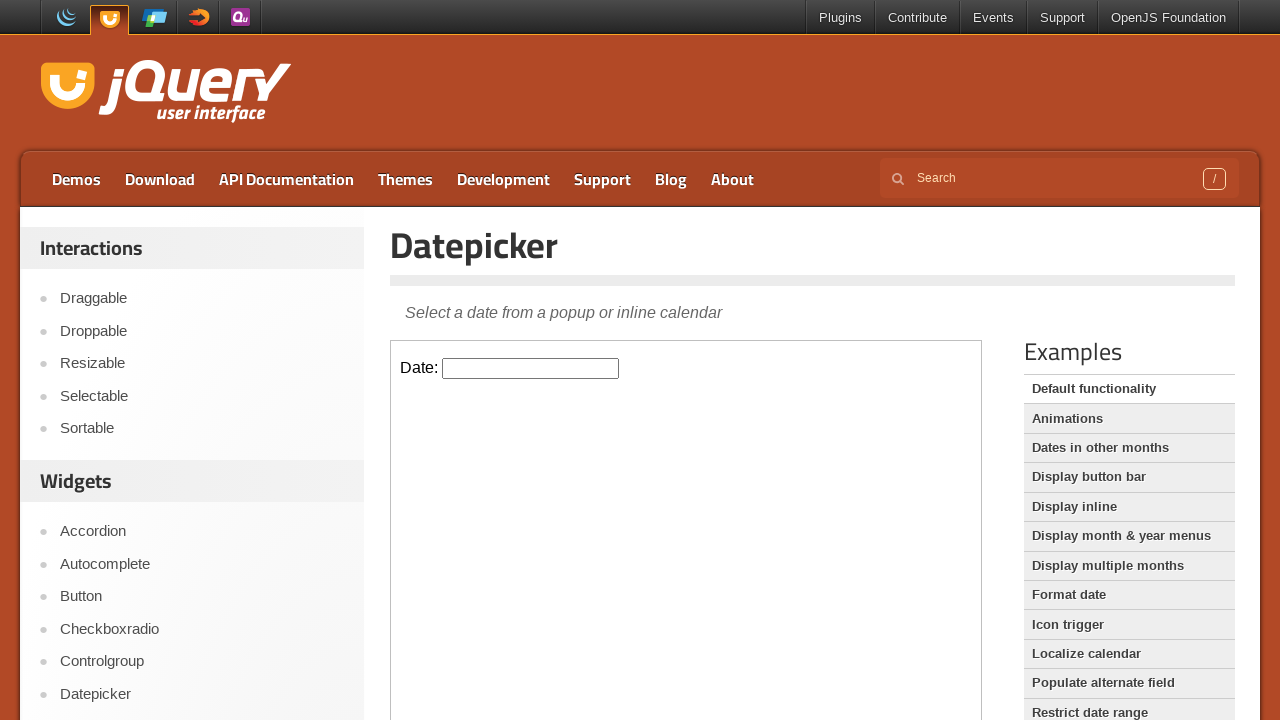

Located and switched to iframe containing the datepicker
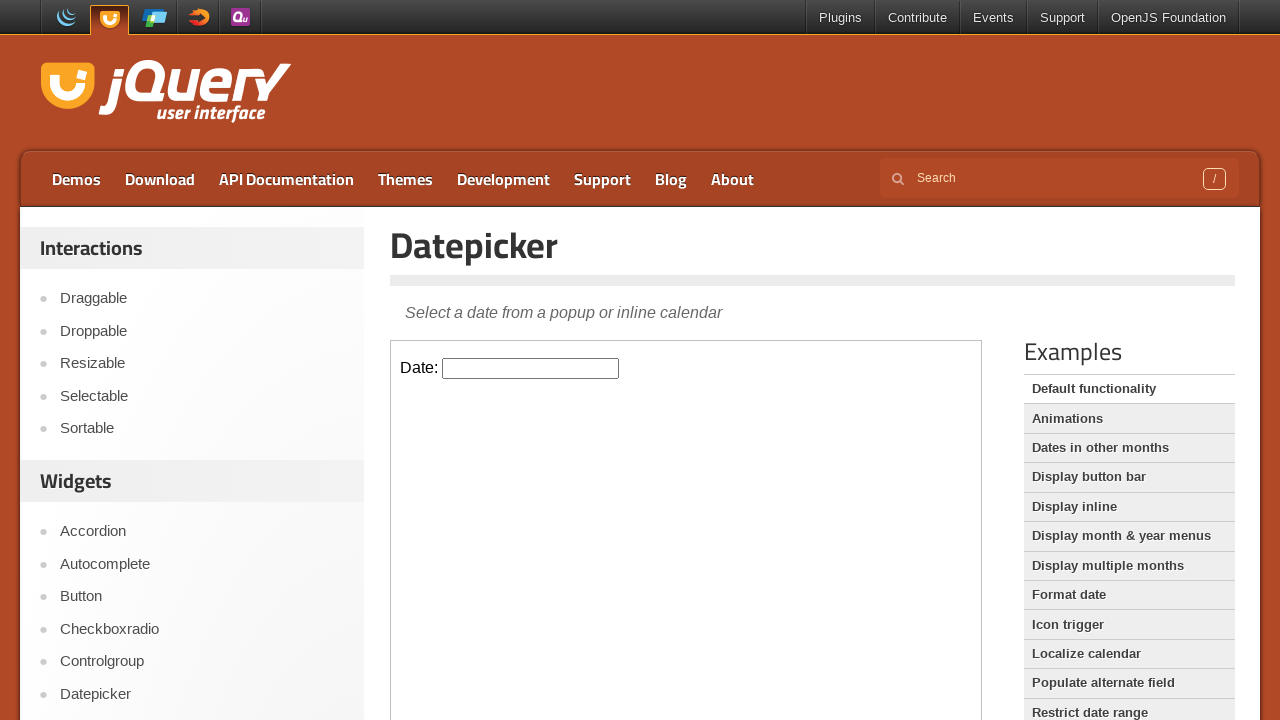

Clicked on the datepicker to open the calendar at (531, 368) on iframe >> nth=0 >> internal:control=enter-frame >> #datepicker
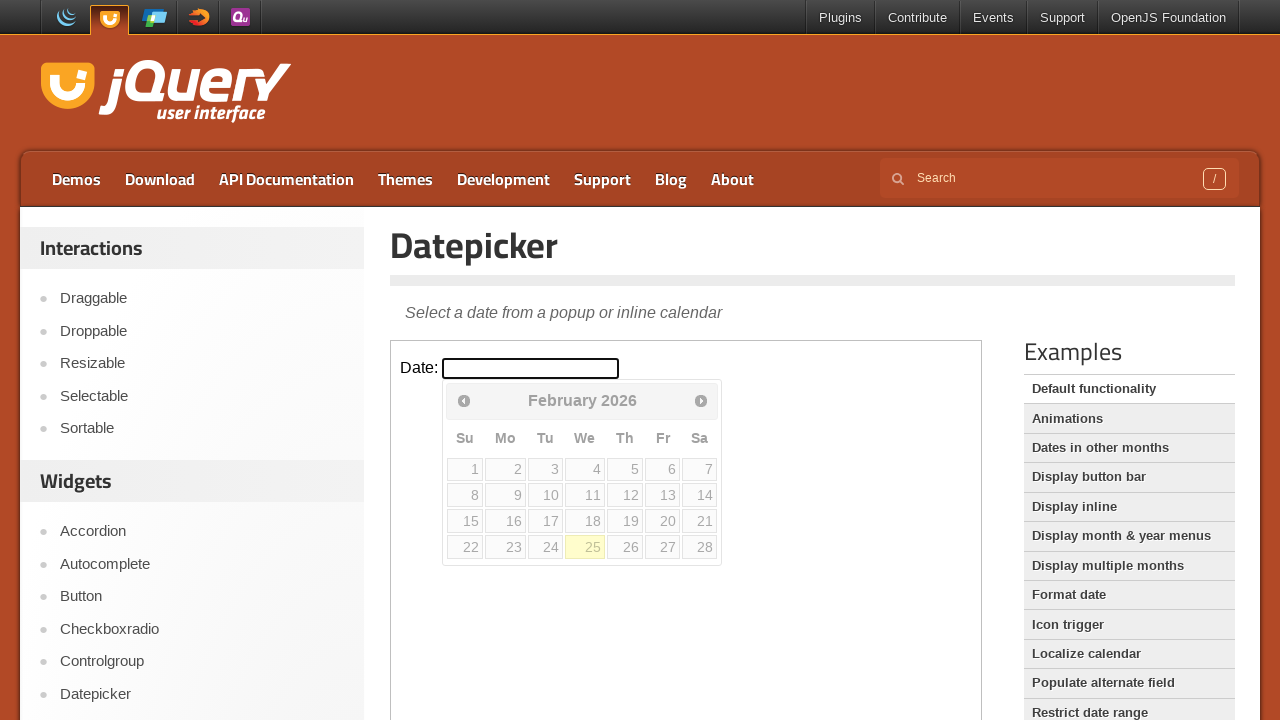

Selected the 10th day from the calendar at (545, 495) on iframe >> nth=0 >> internal:control=enter-frame >> a[data-date='10']
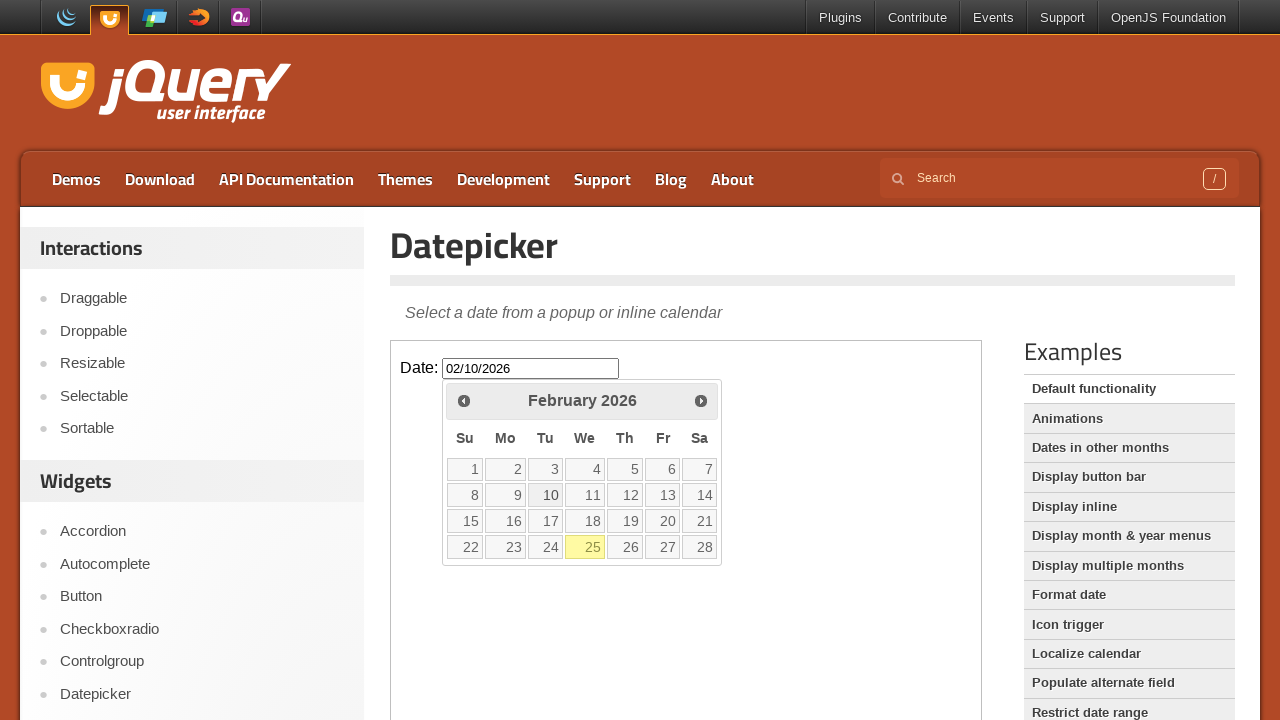

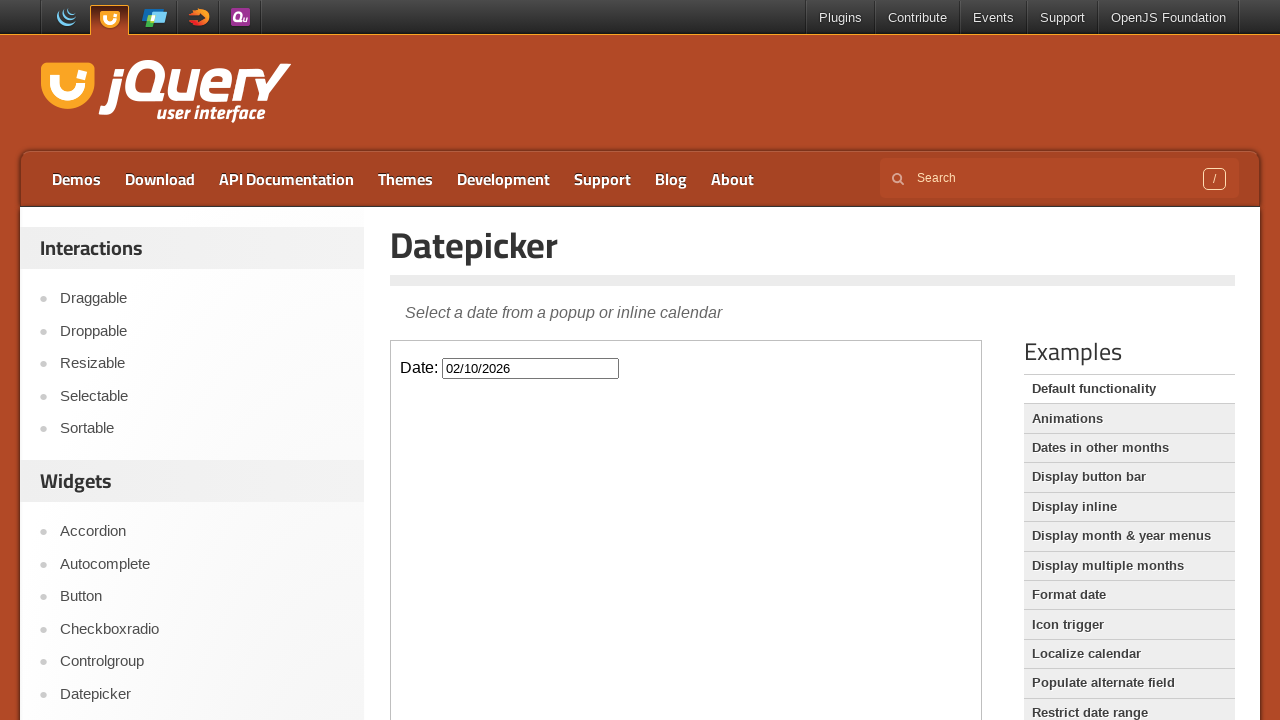